Tests a confirmation alert by clicking the confirm button and dismissing (canceling) the JavaScript confirm dialog

Starting URL: https://demoqa.com/alerts

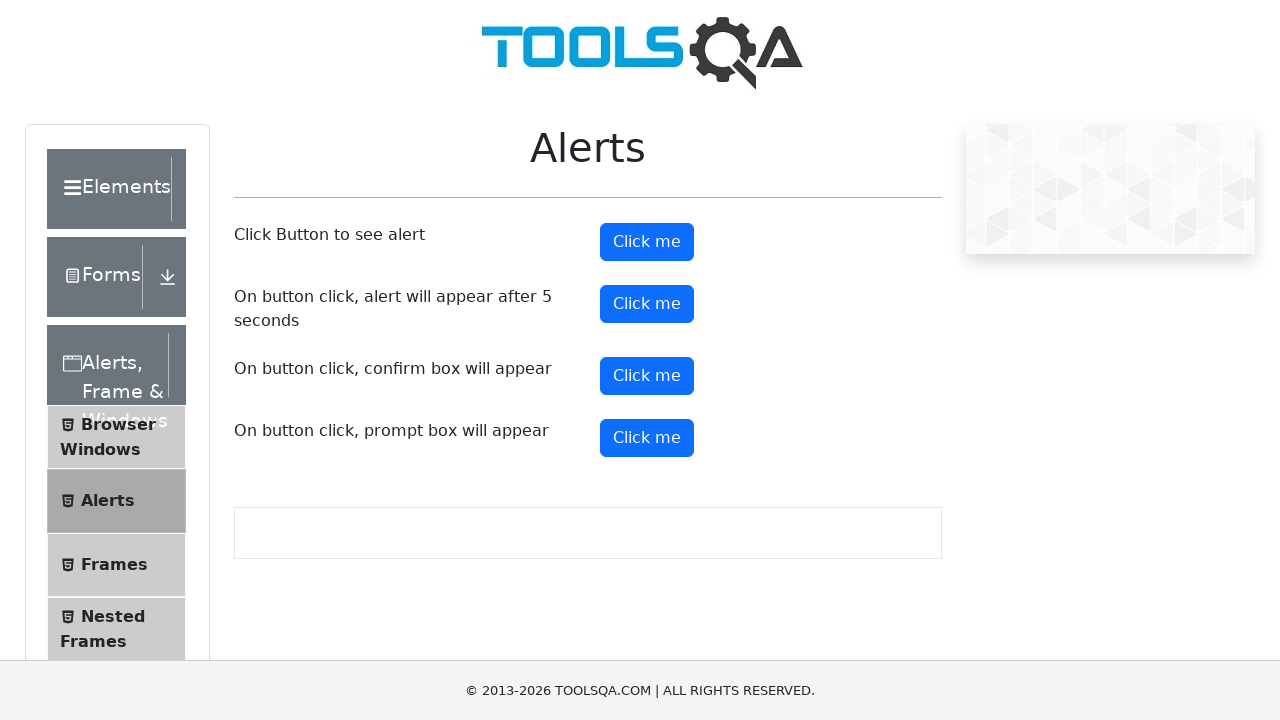

Set up dialog handler to dismiss confirm dialogs
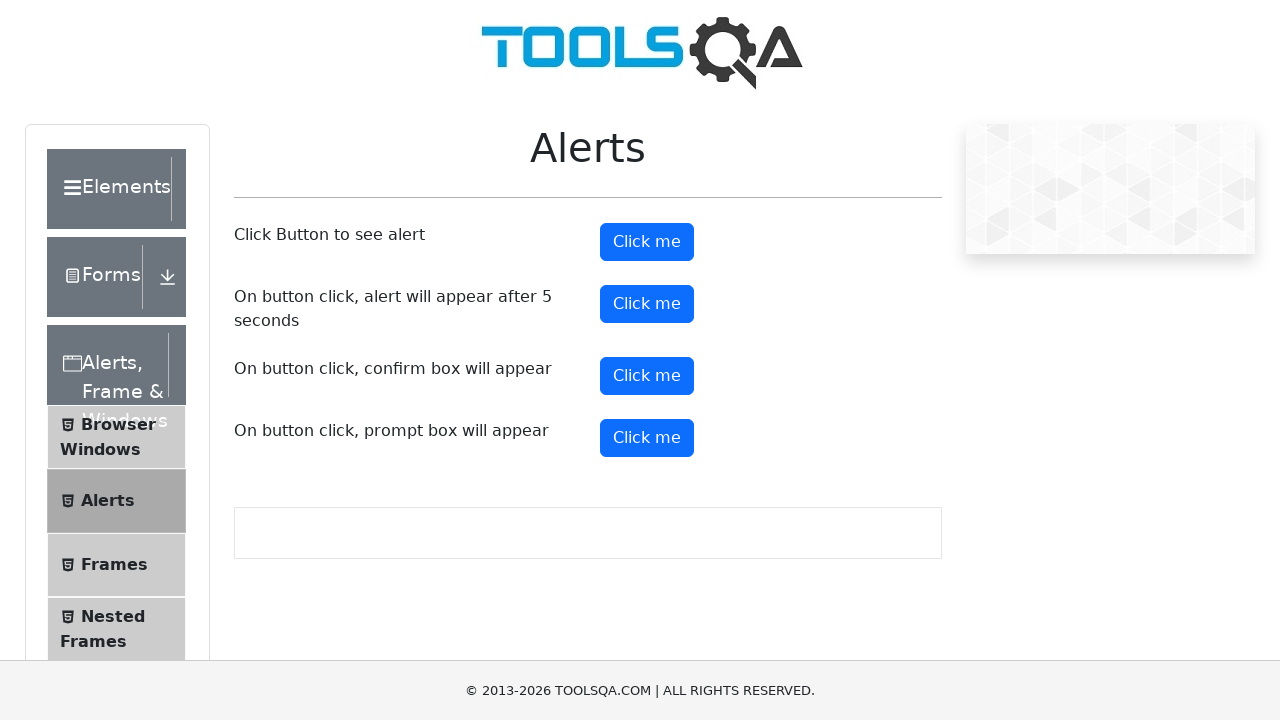

Clicked confirm button to trigger confirmation alert at (647, 376) on #confirmButton
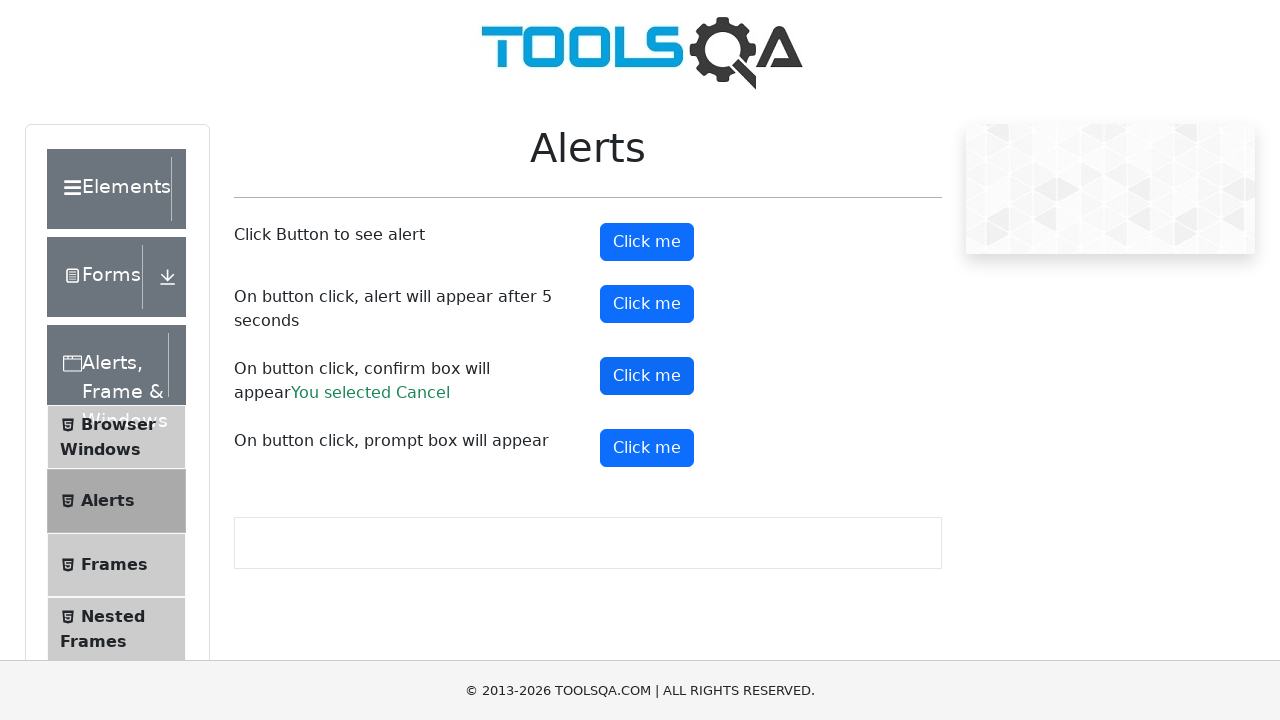

Waited for dialog interaction to complete
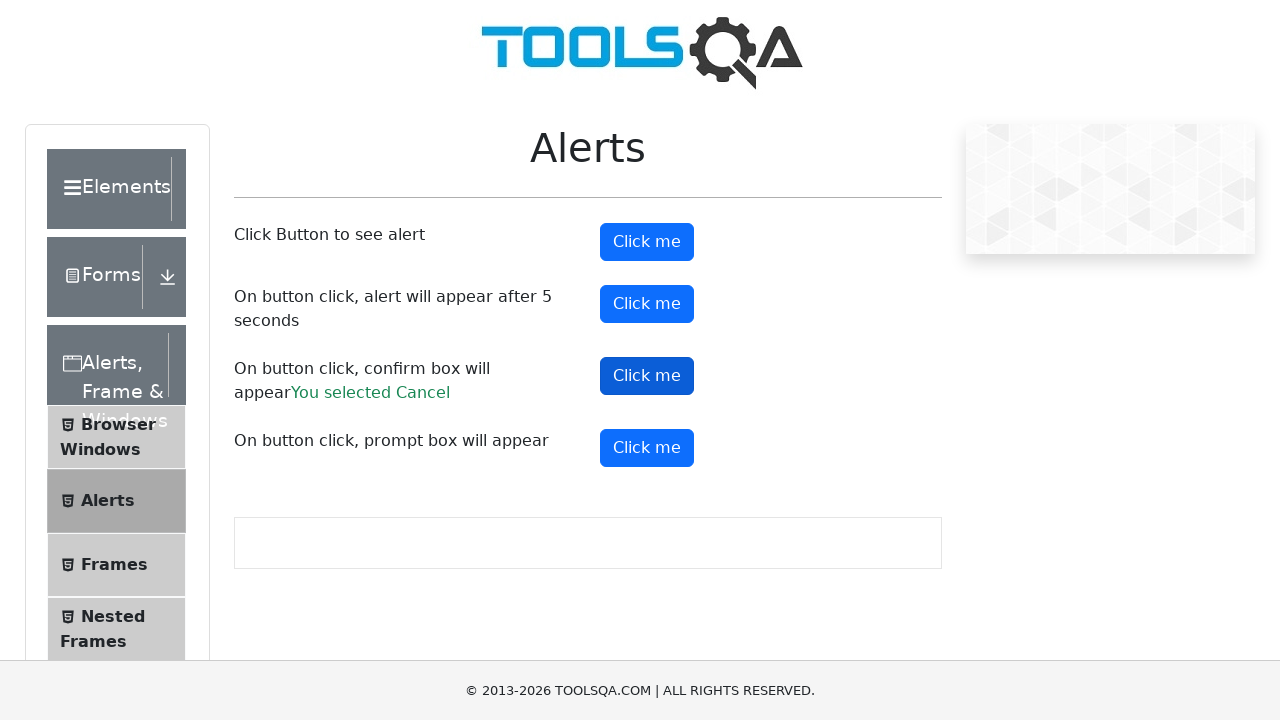

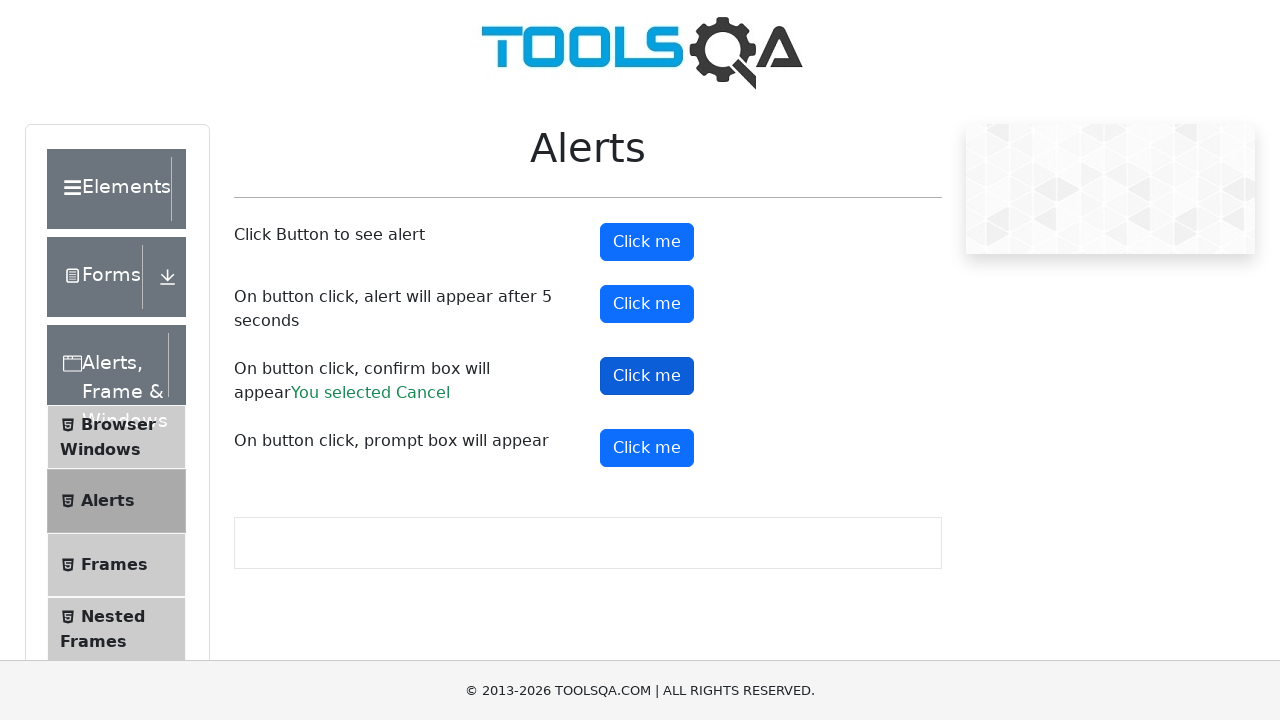